Tests hyperlink navigation by clicking on various HTTP status code links (200, 301, 404, 500), verifying the URL changes correctly, and navigating back to the main page using the "here" link.

Starting URL: https://the-internet.herokuapp.com/status_codes

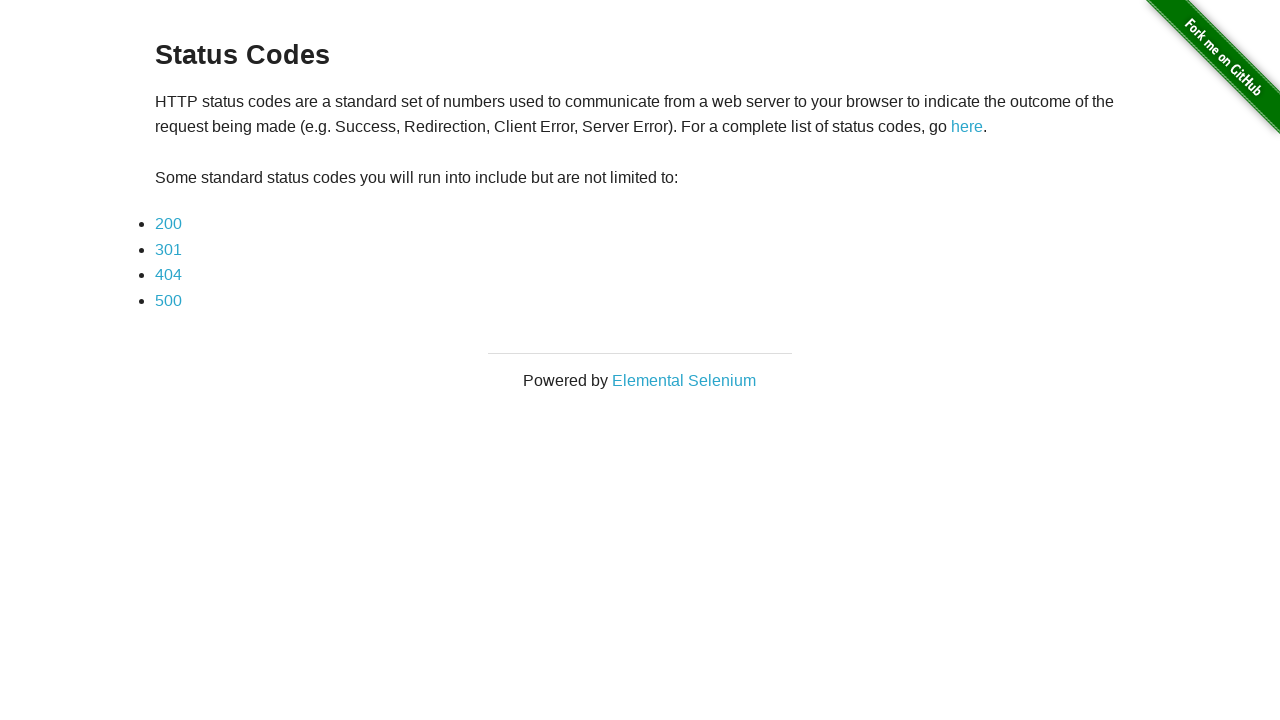

Clicked on HTTP 200 status code link at (168, 224) on a:text('200')
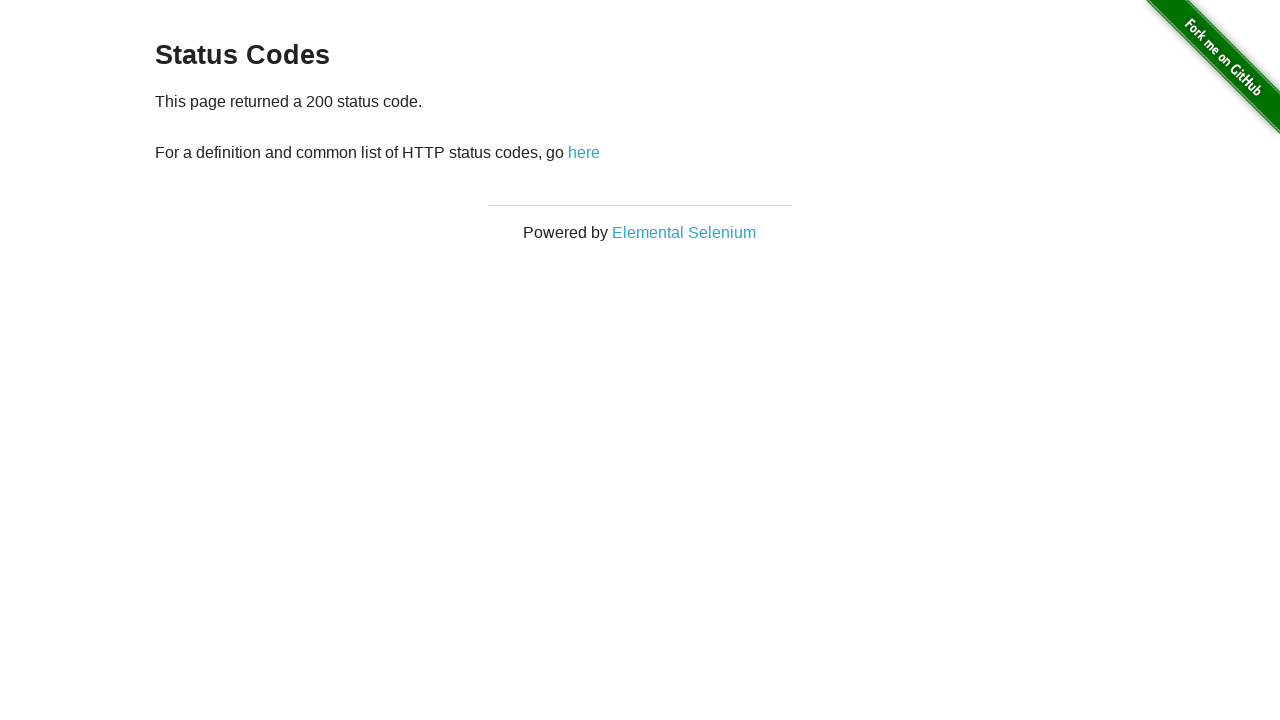

Verified navigation to HTTP 200 status code page
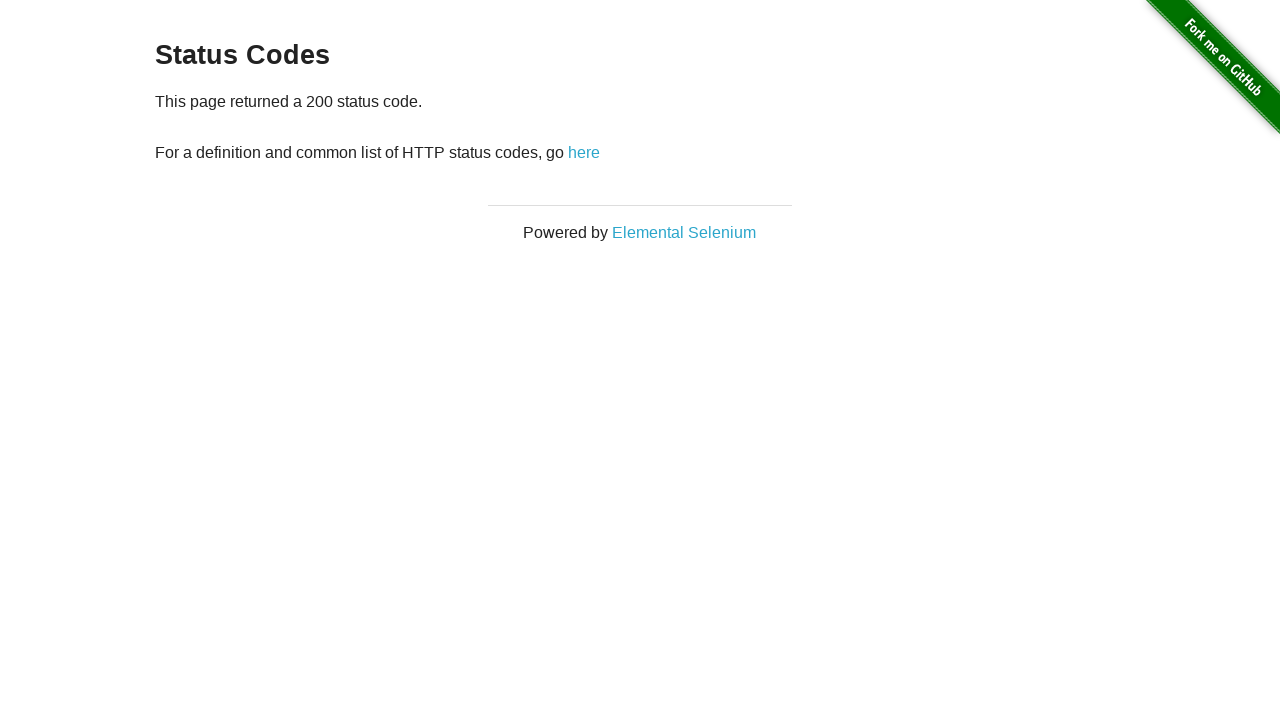

Navigated back to status codes main page
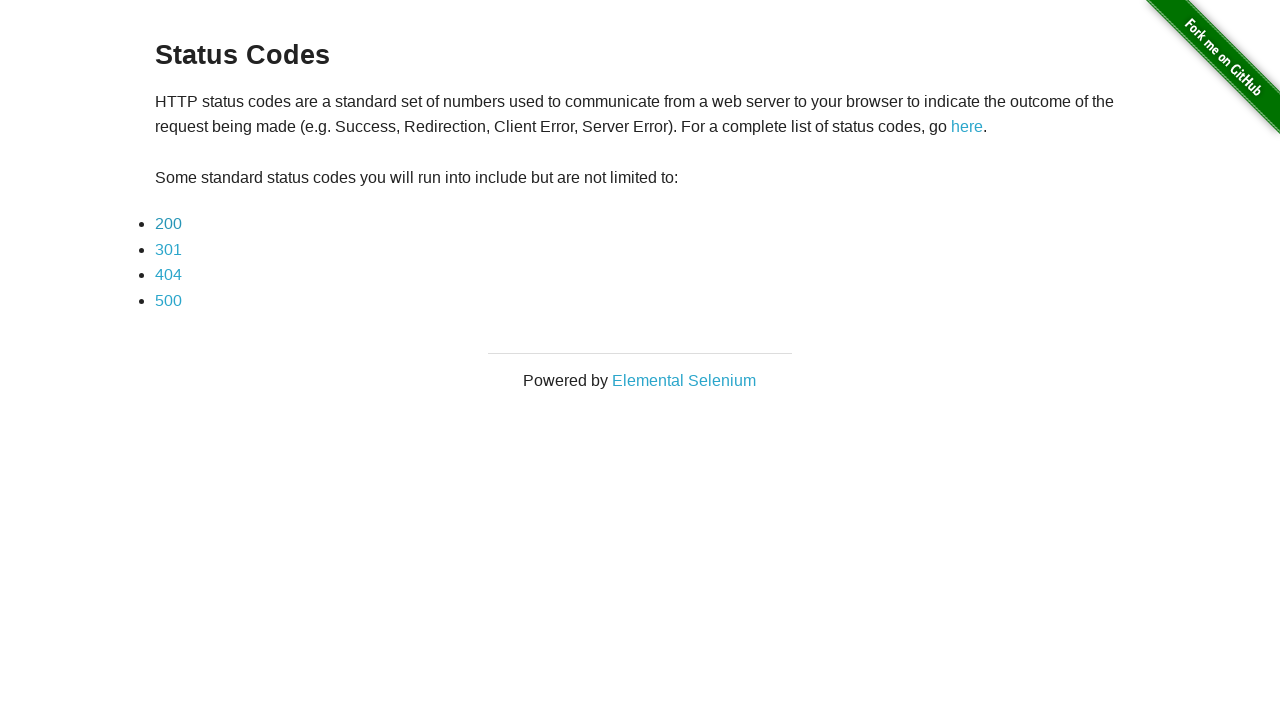

Clicked on HTTP 301 status code link at (168, 249) on a:text('301')
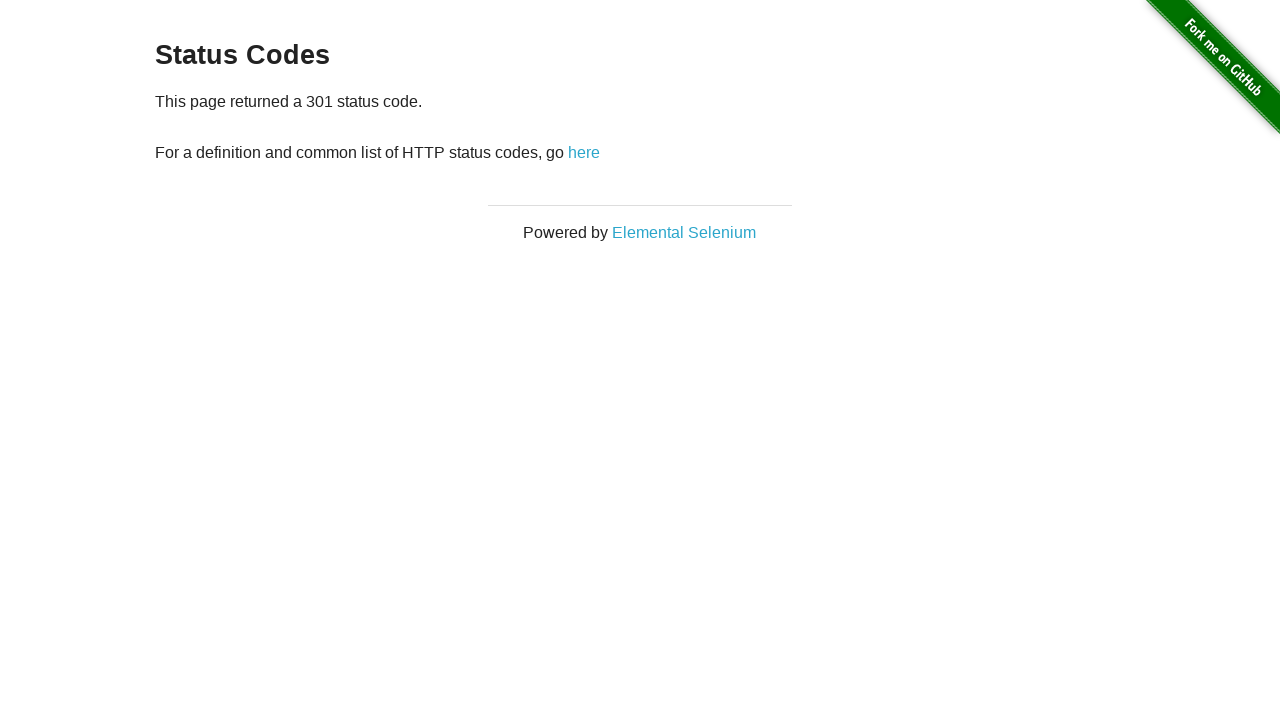

Verified navigation to HTTP 301 status code page
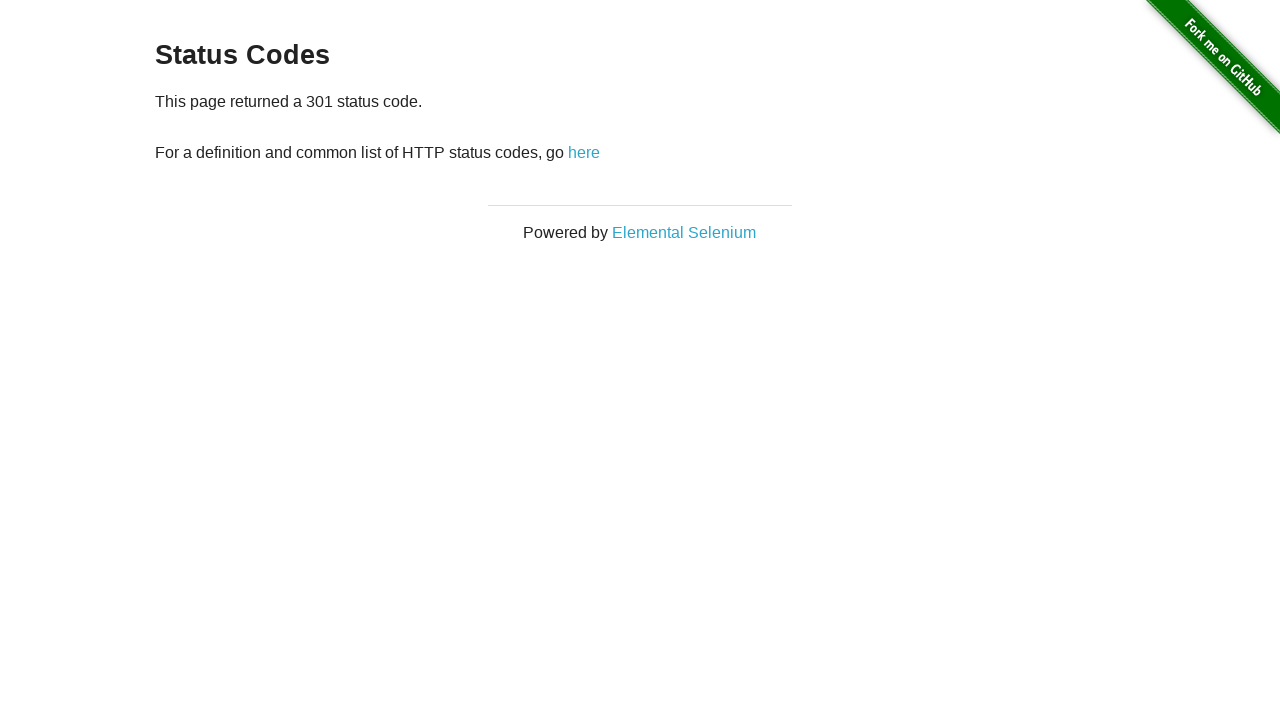

Clicked 'here' hyperlink to return to status codes page at (584, 152) on a:text('here')
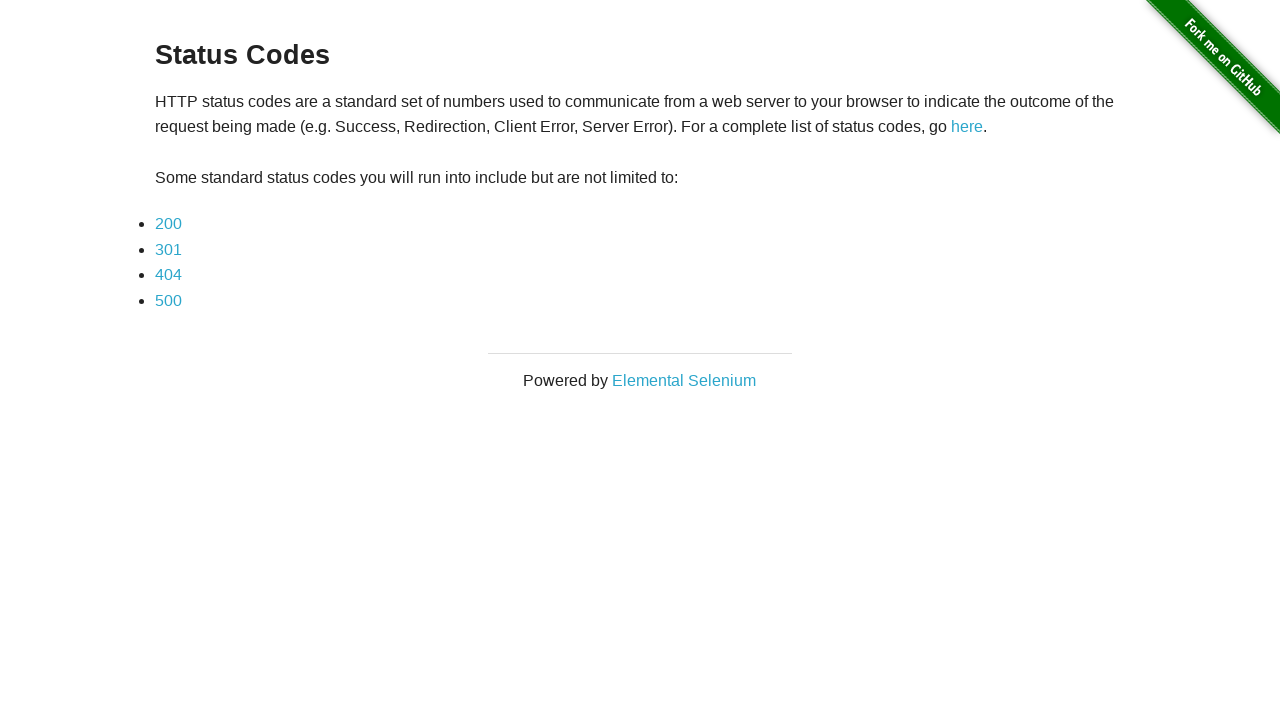

Clicked on HTTP 404 status code link at (168, 275) on a:text('404')
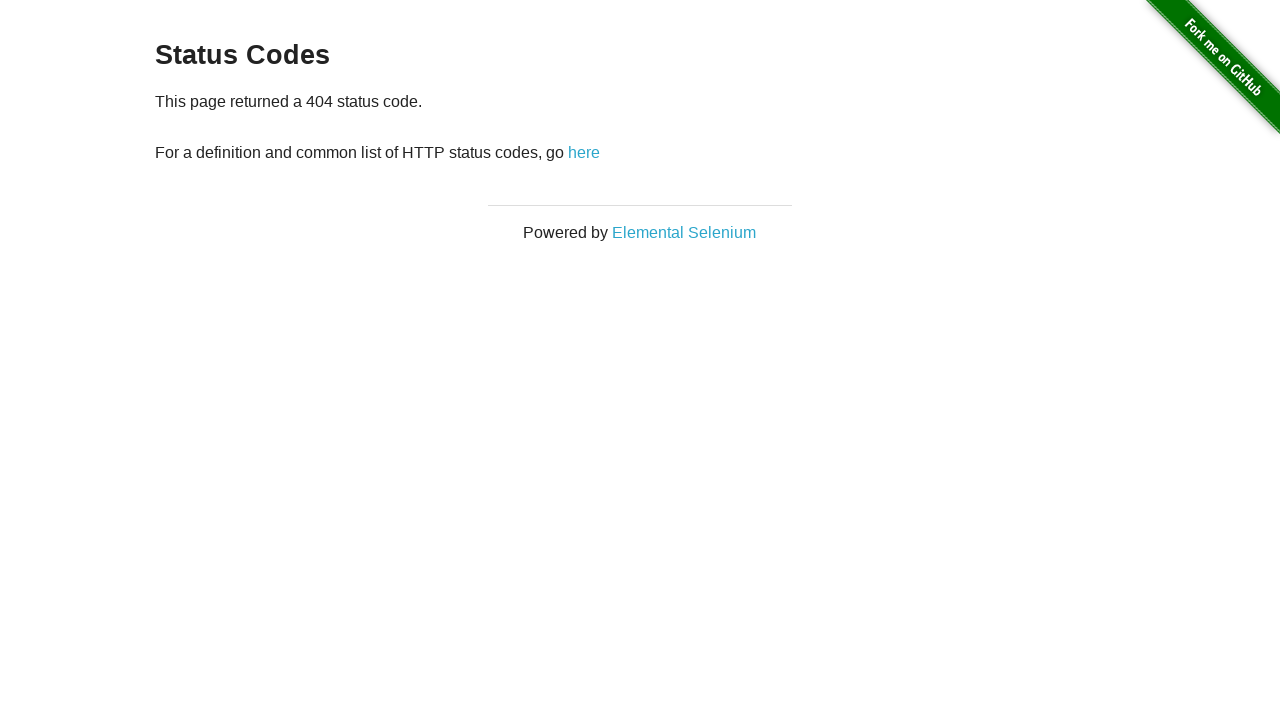

Verified navigation to HTTP 404 status code page
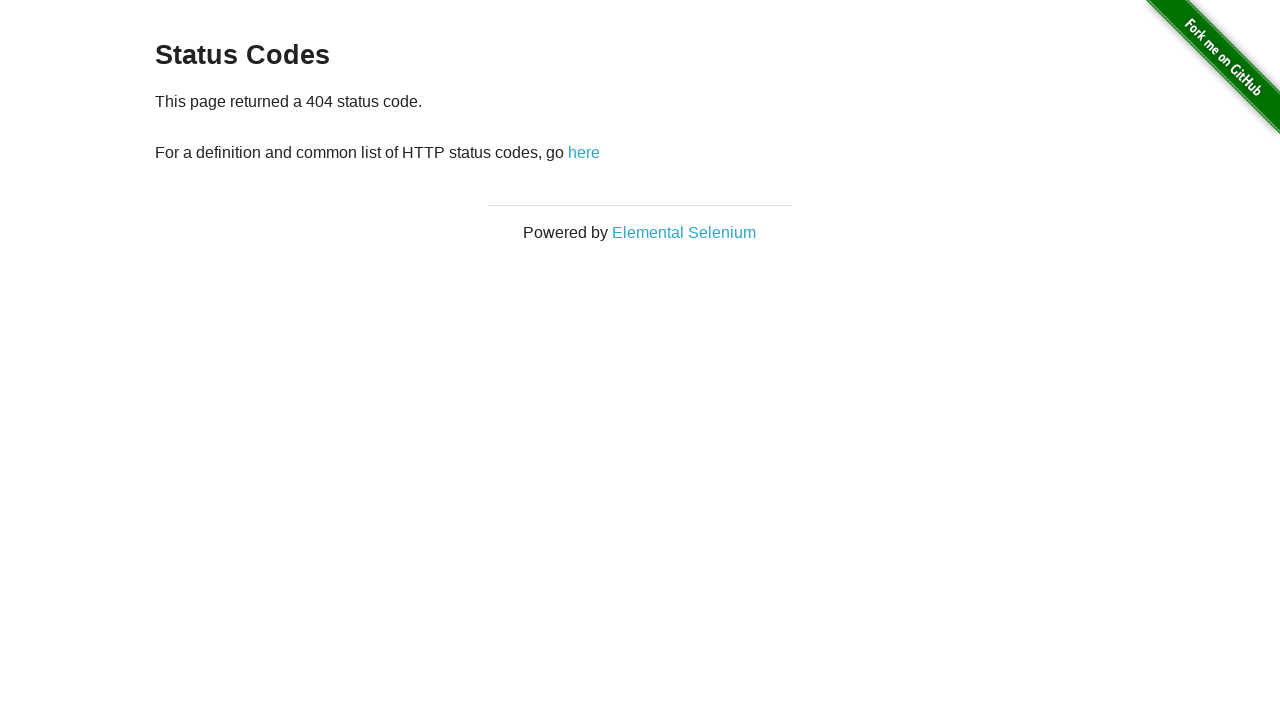

Clicked 'here' hyperlink to return to status codes page at (584, 152) on a:text('here')
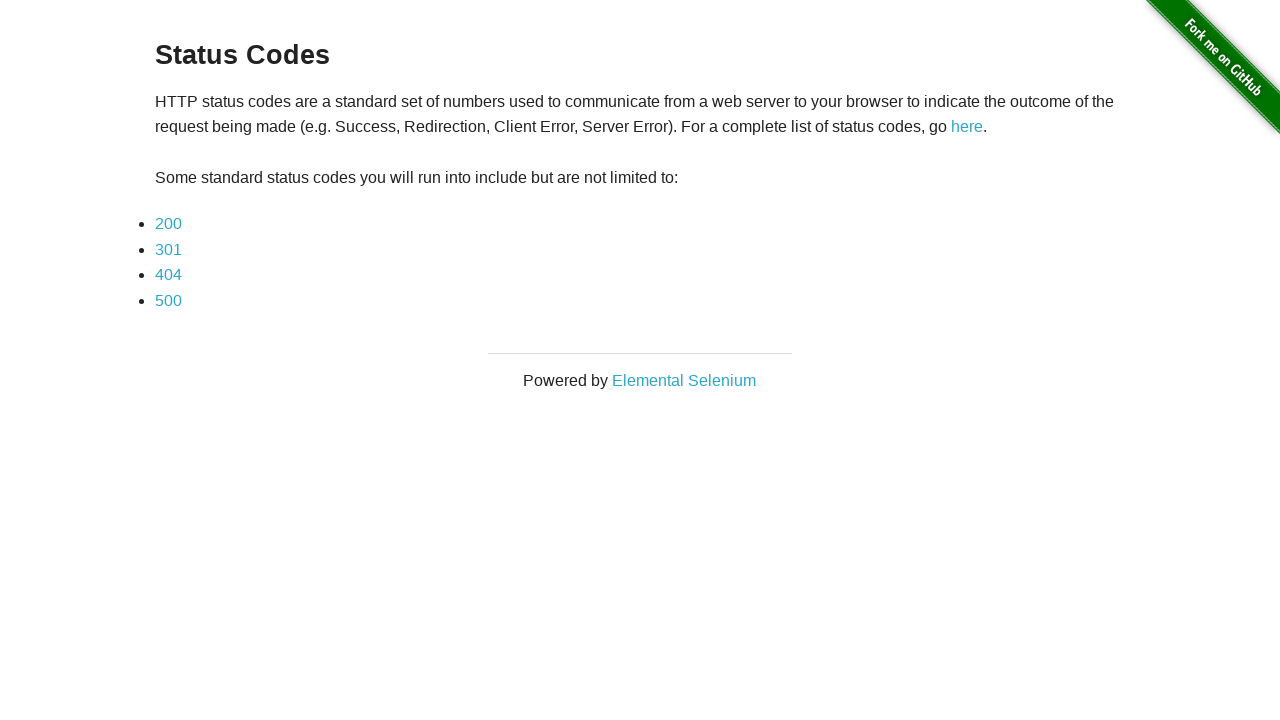

Clicked on HTTP 500 status code link at (168, 300) on a:text('500')
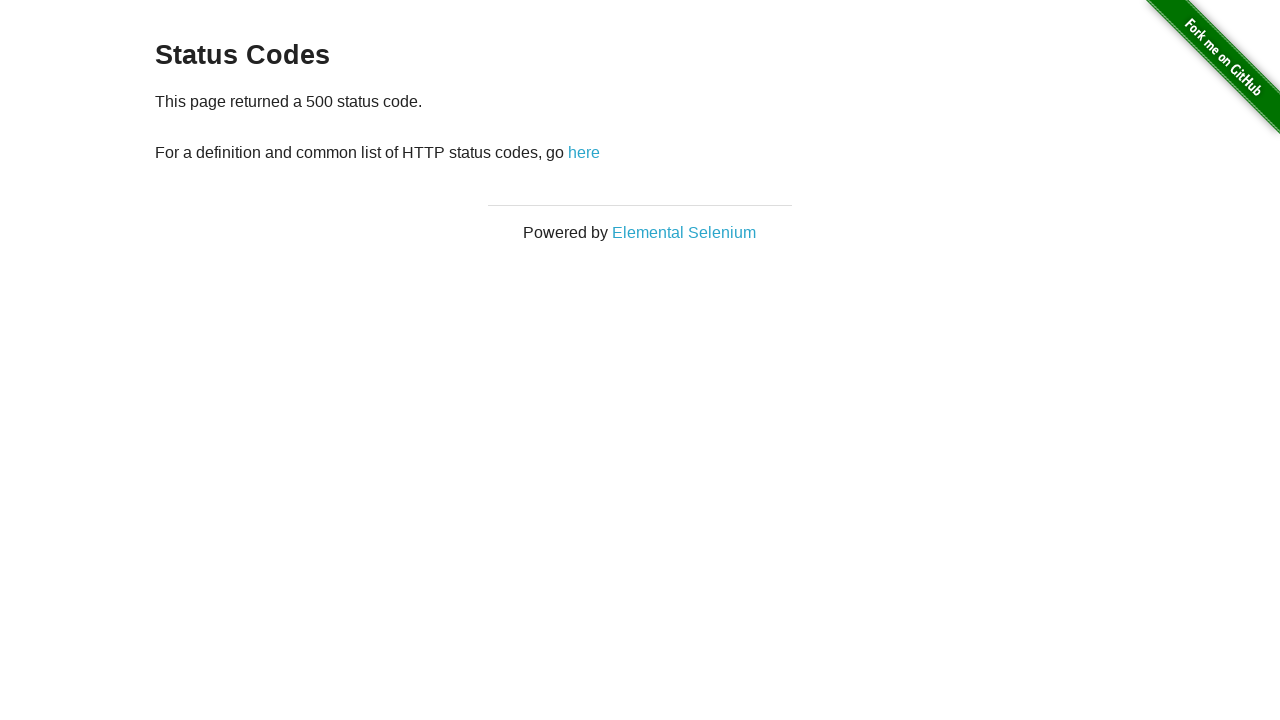

Verified navigation to HTTP 500 status code page
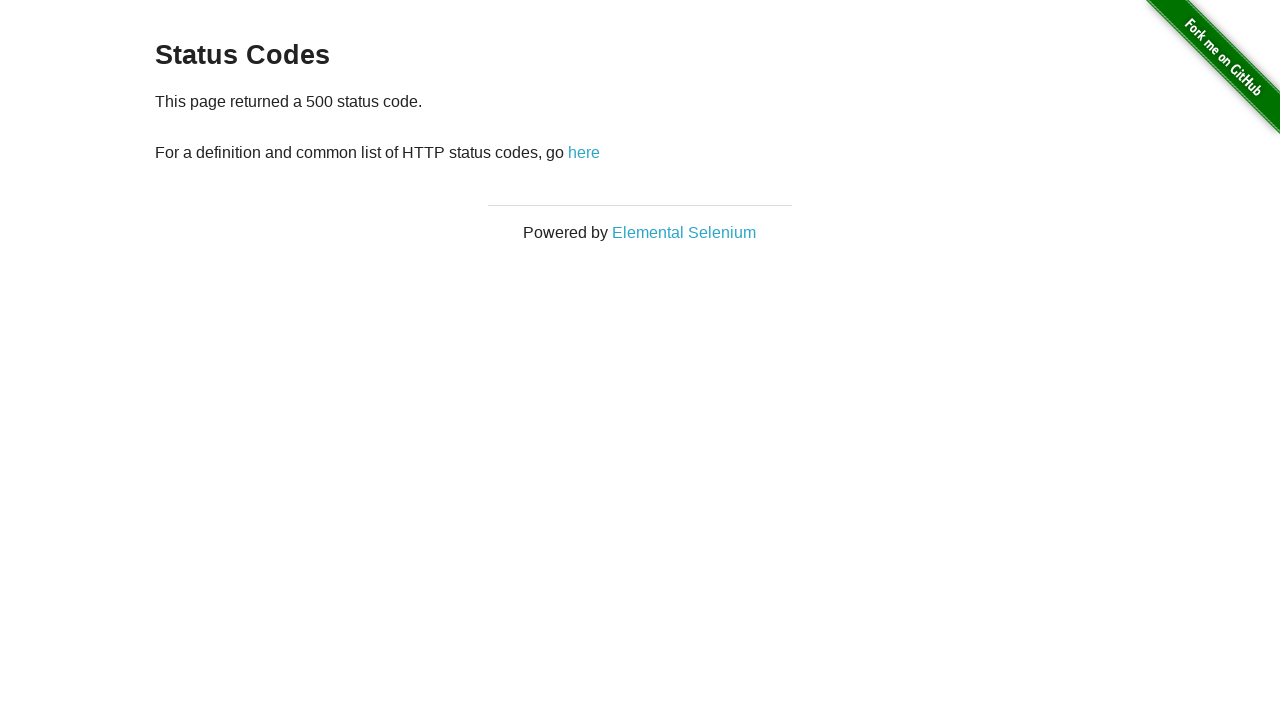

Clicked 'here' hyperlink to return to status codes page at (584, 152) on a:text('here')
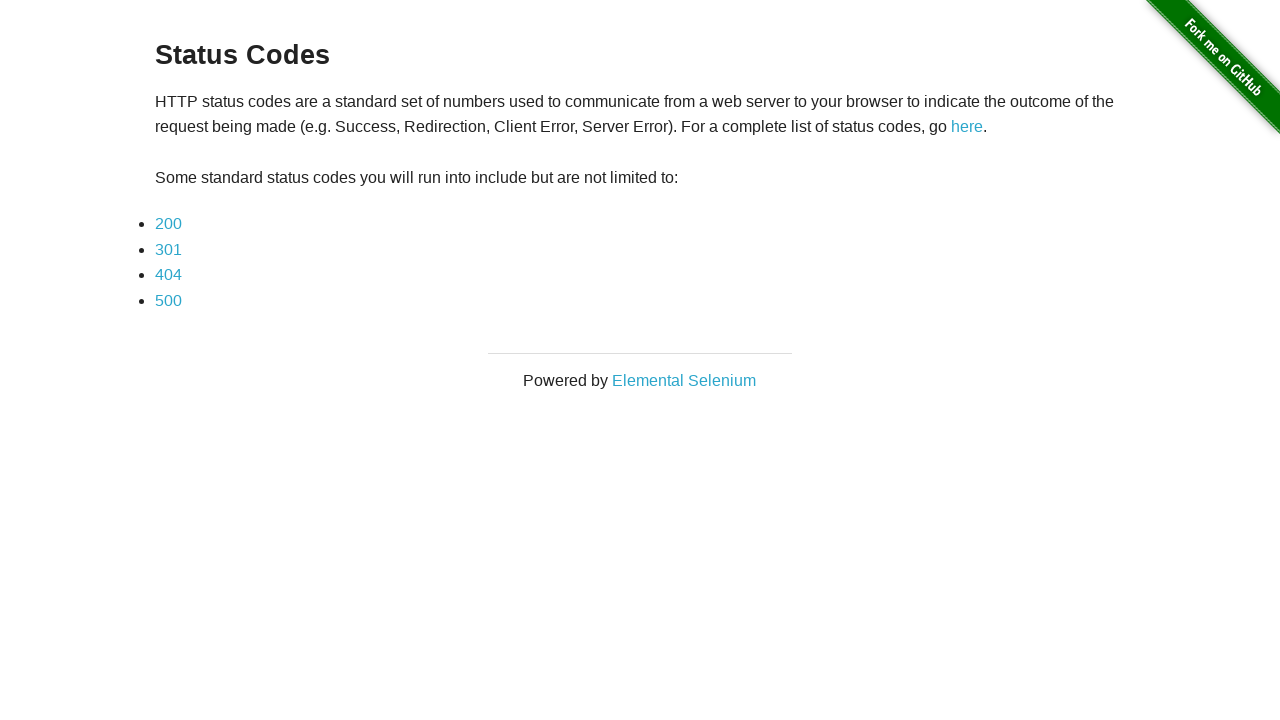

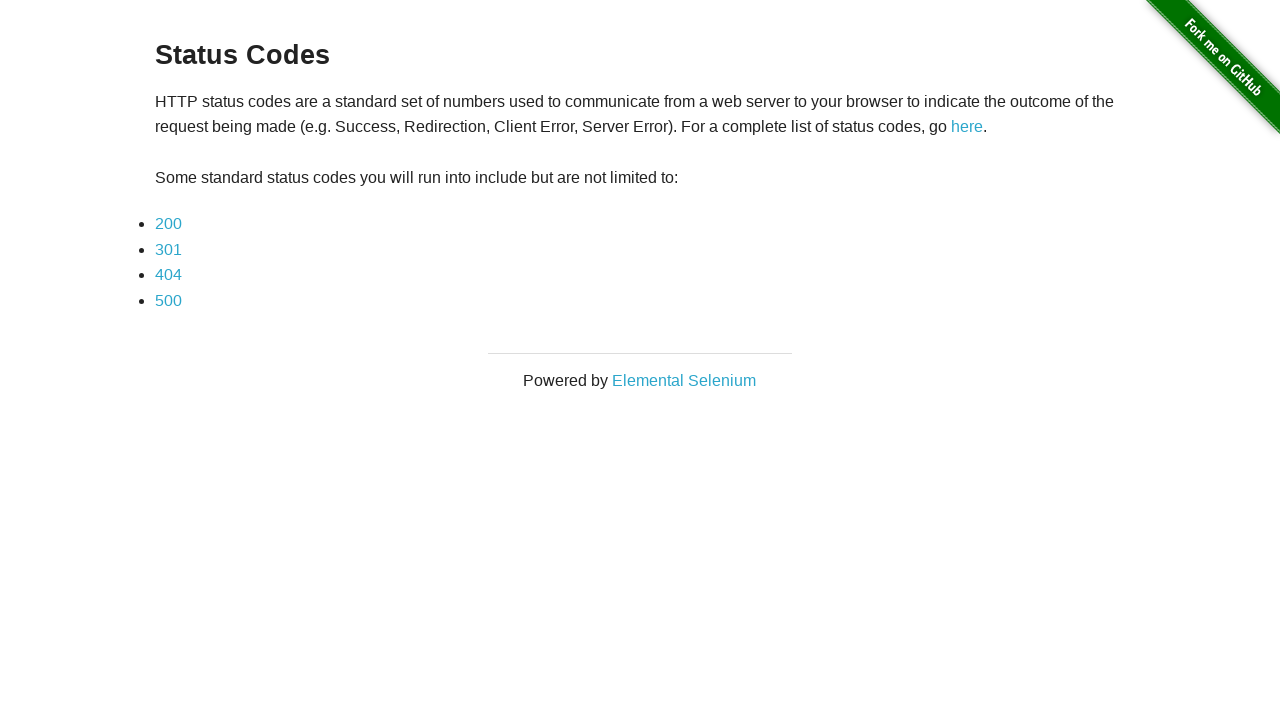